Tests JavaScript alert box interactions including accepting a simple alert, dismissing a confirmation dialog, and entering text into a prompt dialog.

Starting URL: http://syntaxprojects.com/javascript-alert-box-demo.php

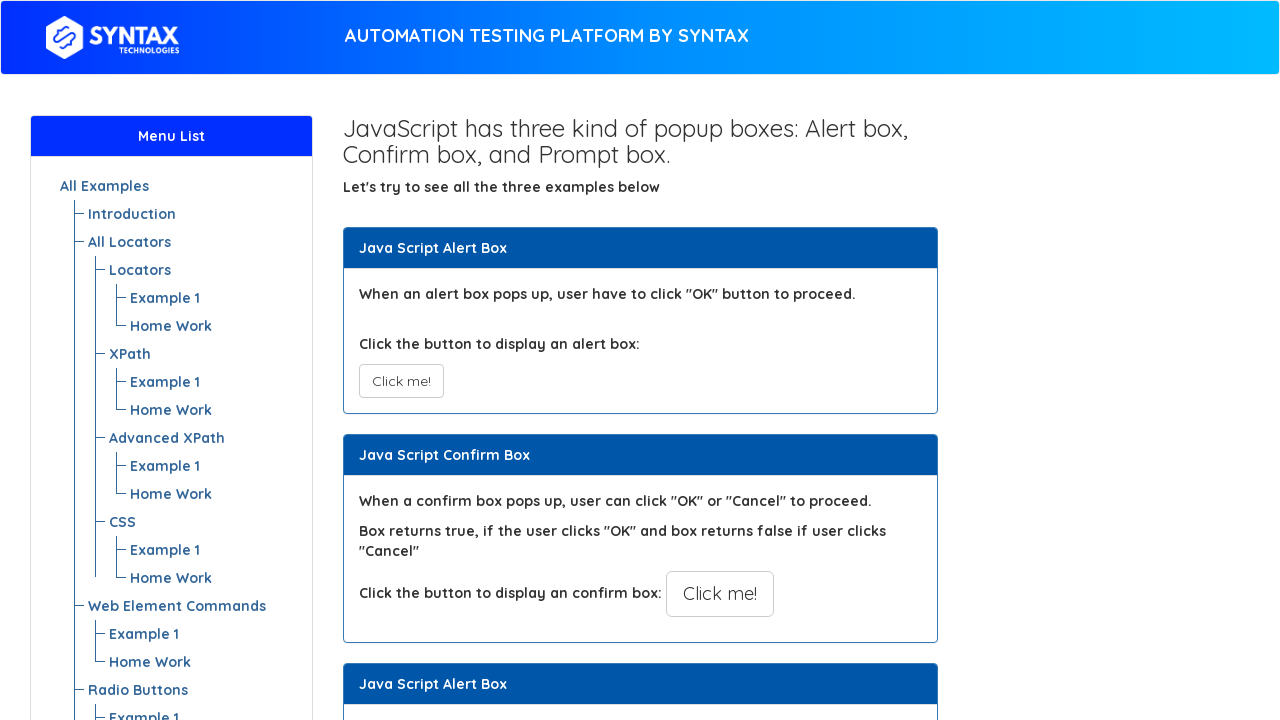

Clicked button to trigger simple alert at (401, 381) on xpath=//button[@onclick='myAlertFunction()']
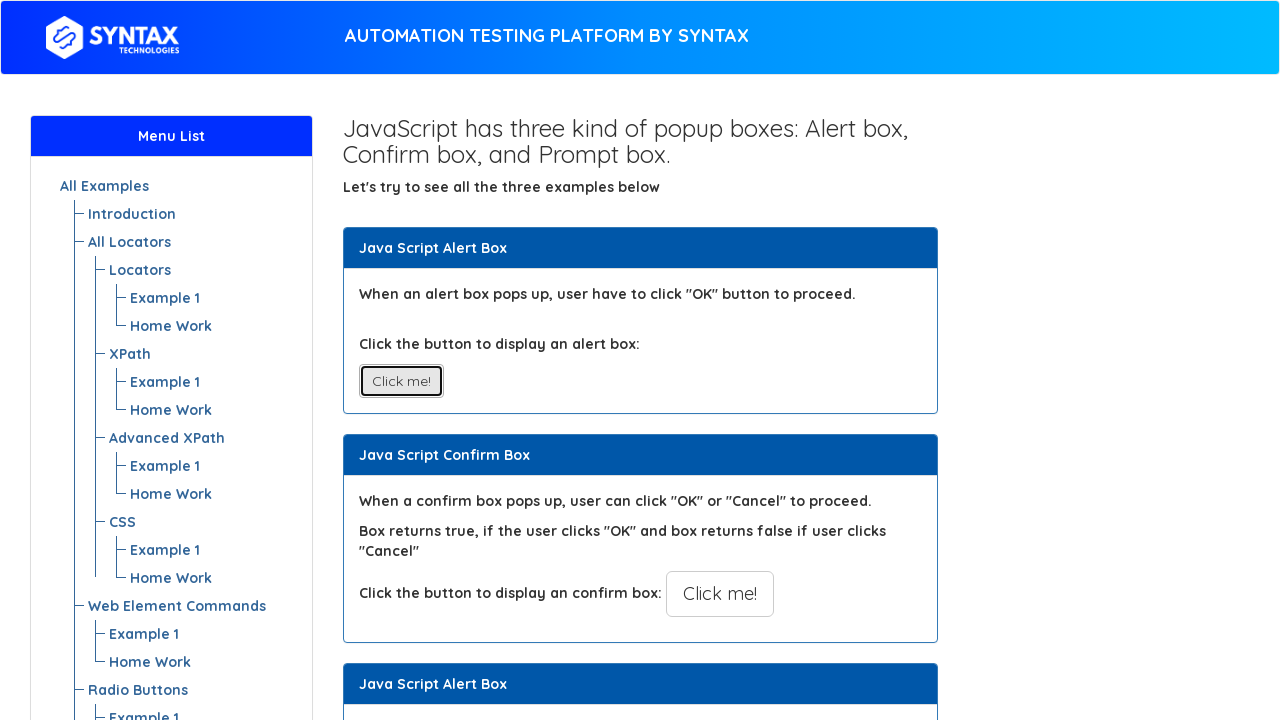

Set up dialog handler to accept simple alert
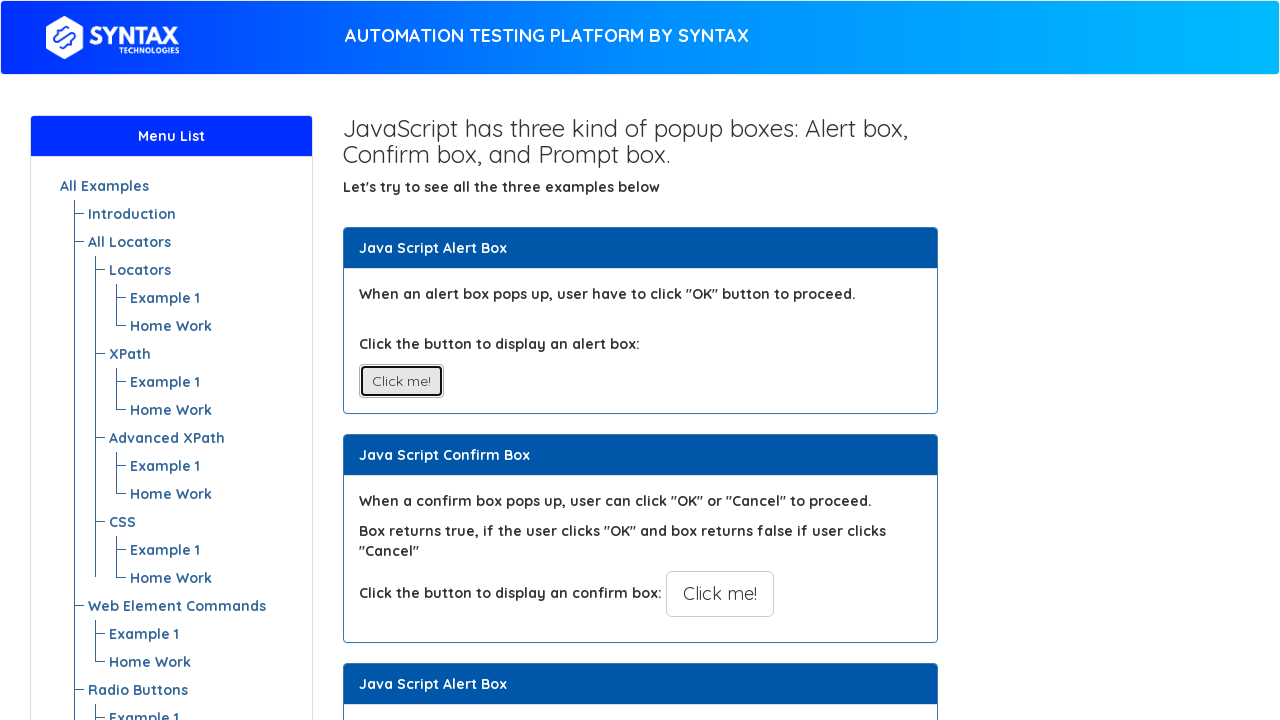

Waited for simple alert to be accepted
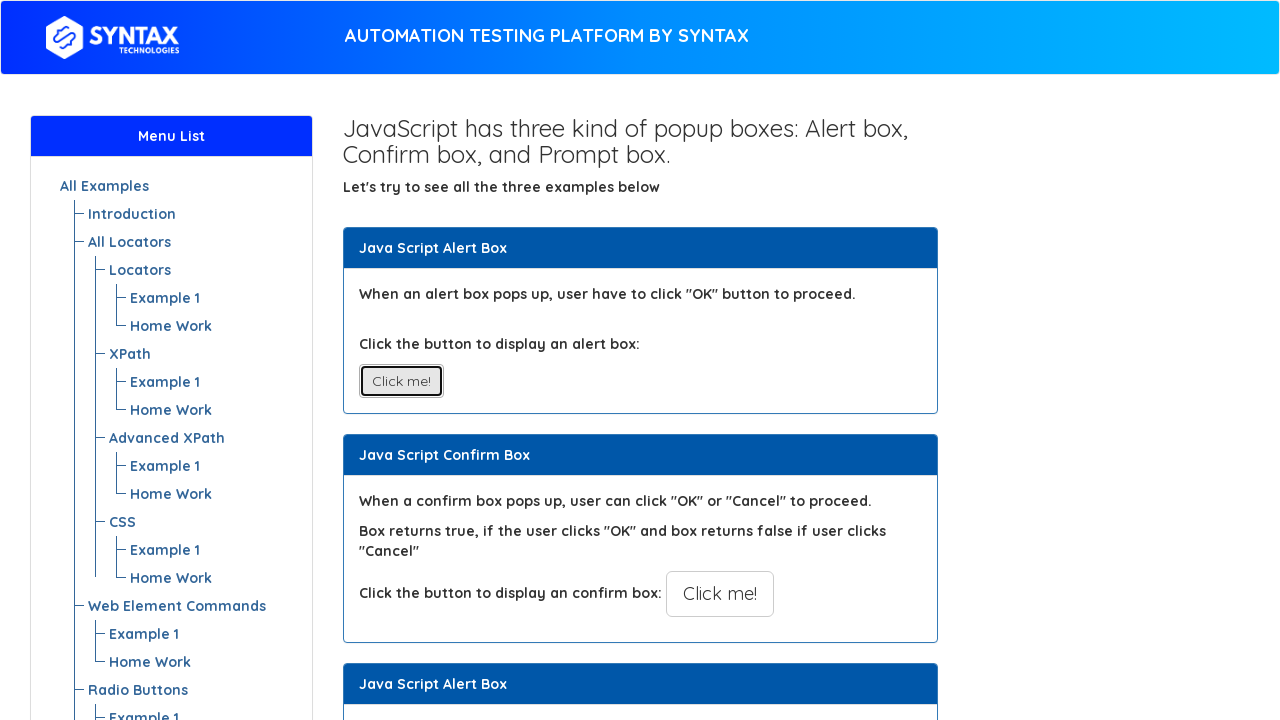

Clicked button to trigger confirmation dialog at (720, 594) on xpath=//button[@onclick='myConfirmFunction()']
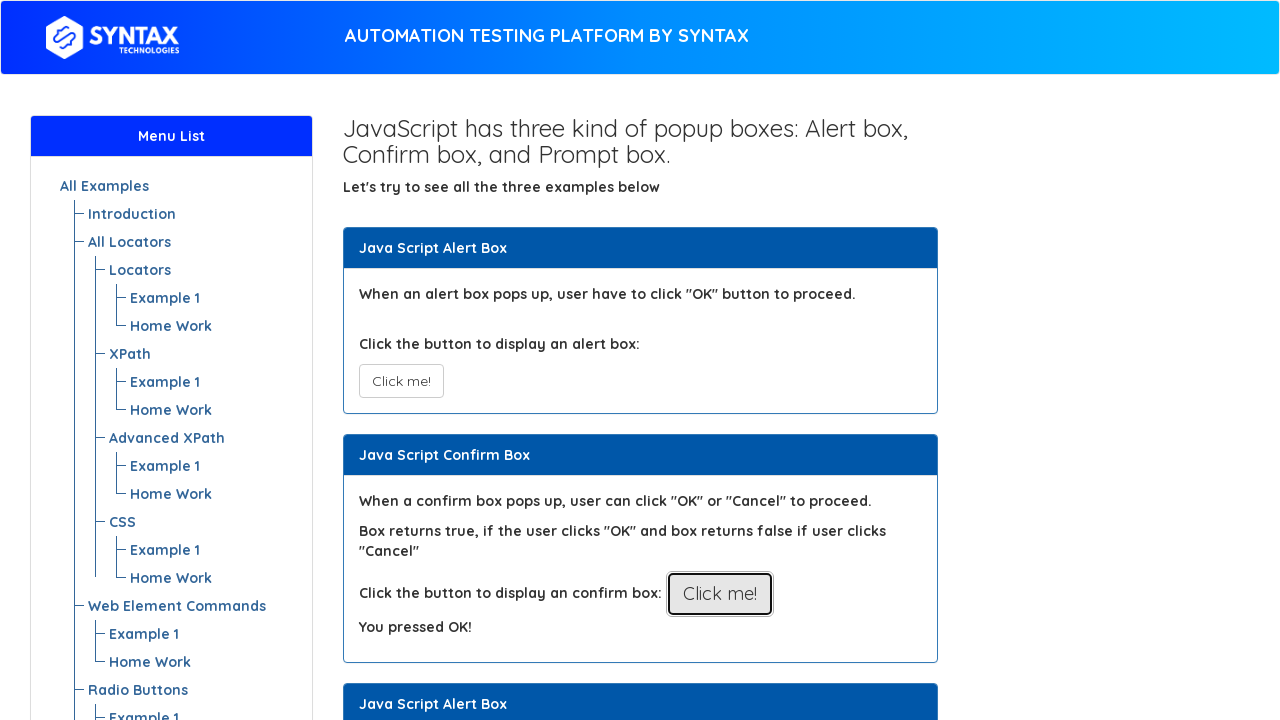

Set up dialog handler to dismiss confirmation dialog
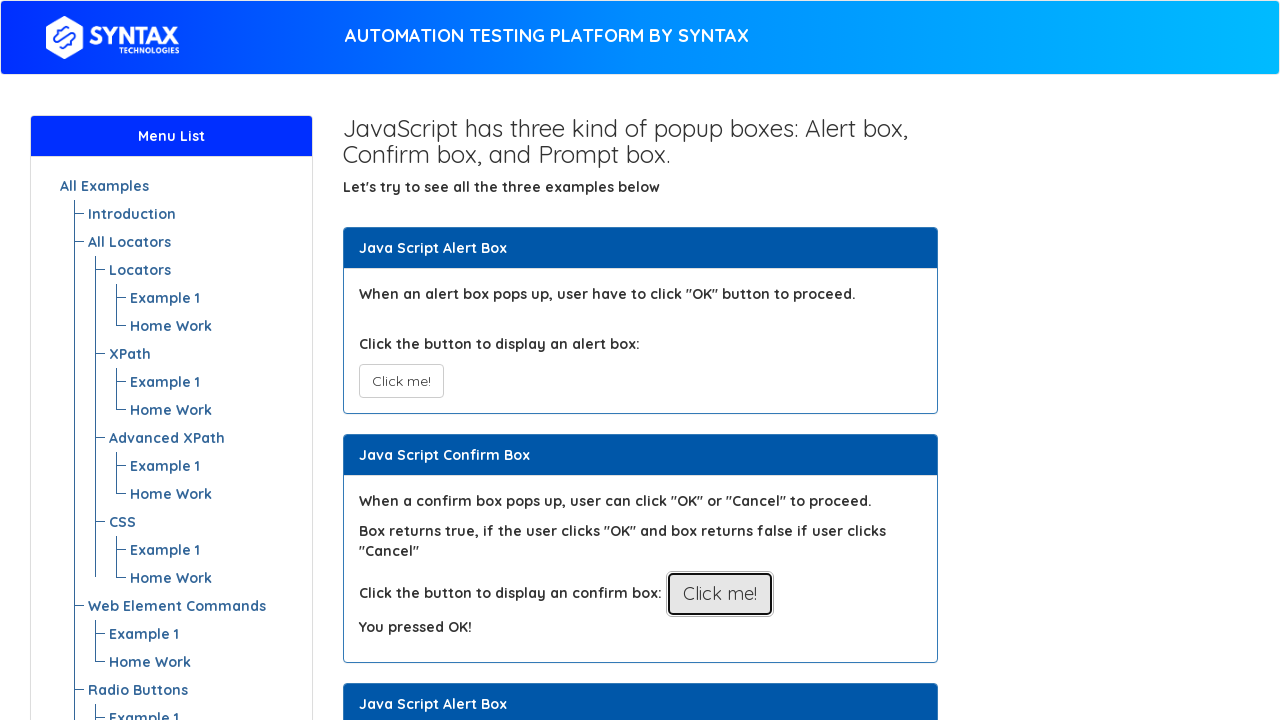

Waited for confirmation dialog to be dismissed
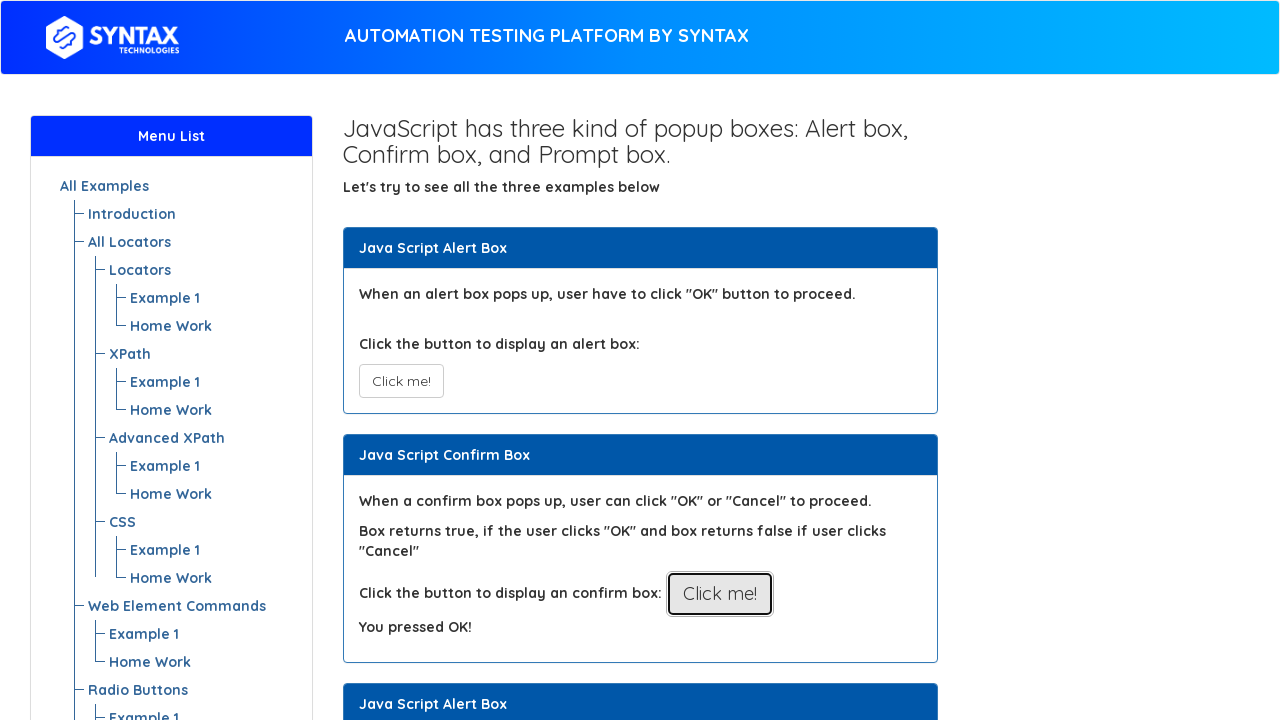

Clicked button to trigger prompt dialog at (714, 360) on xpath=//button[@onclick='myPromptFunction()']
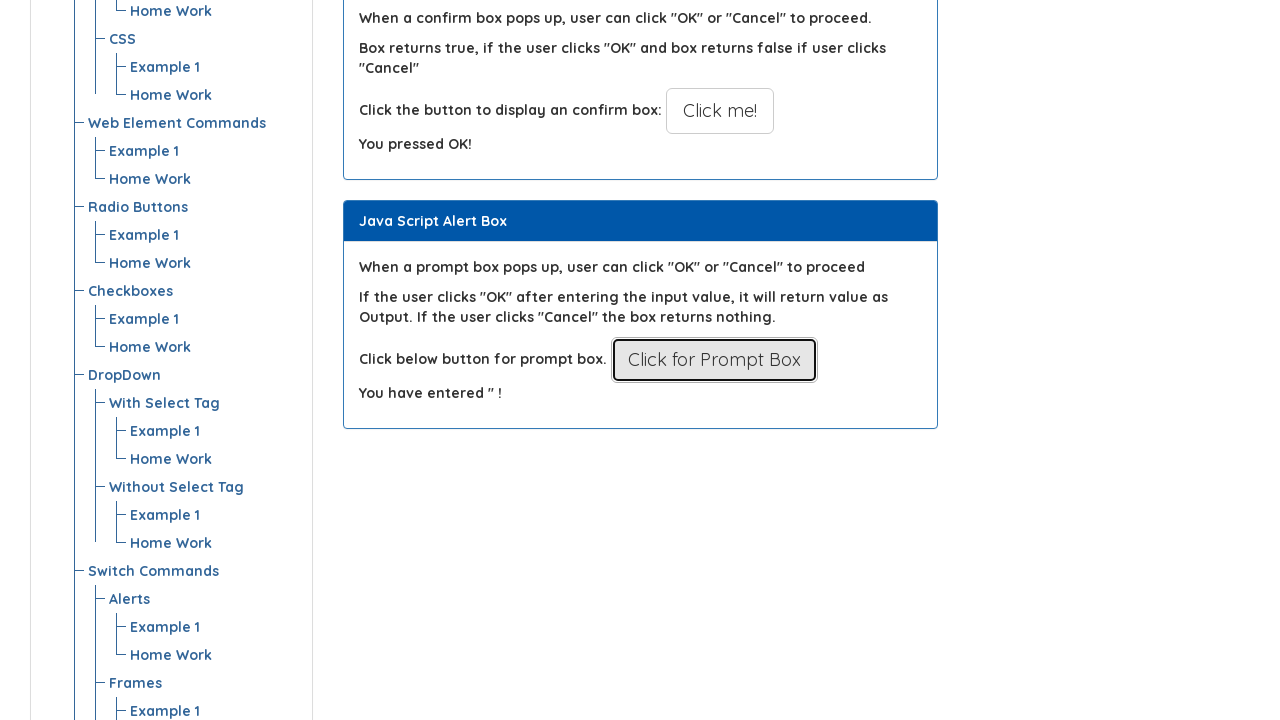

Set up dialog handler to enter text and accept prompt dialog
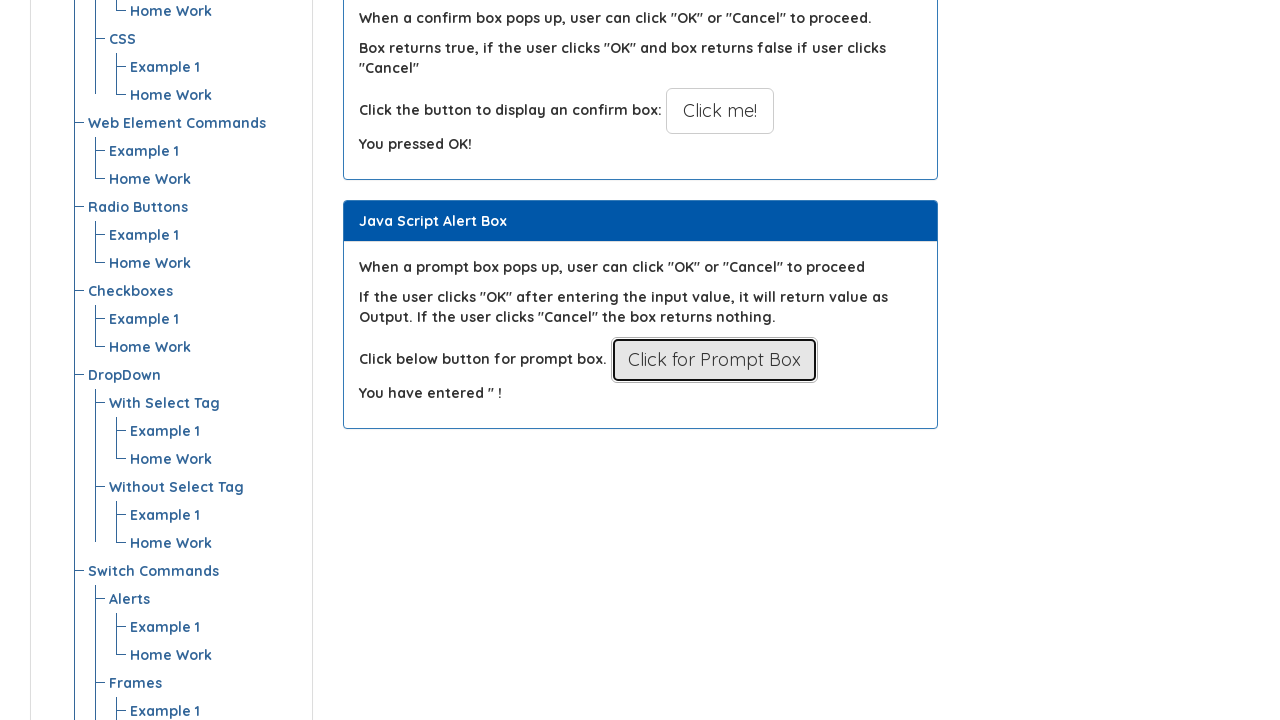

Waited for prompt dialog to be accepted with 'Prompt Text'
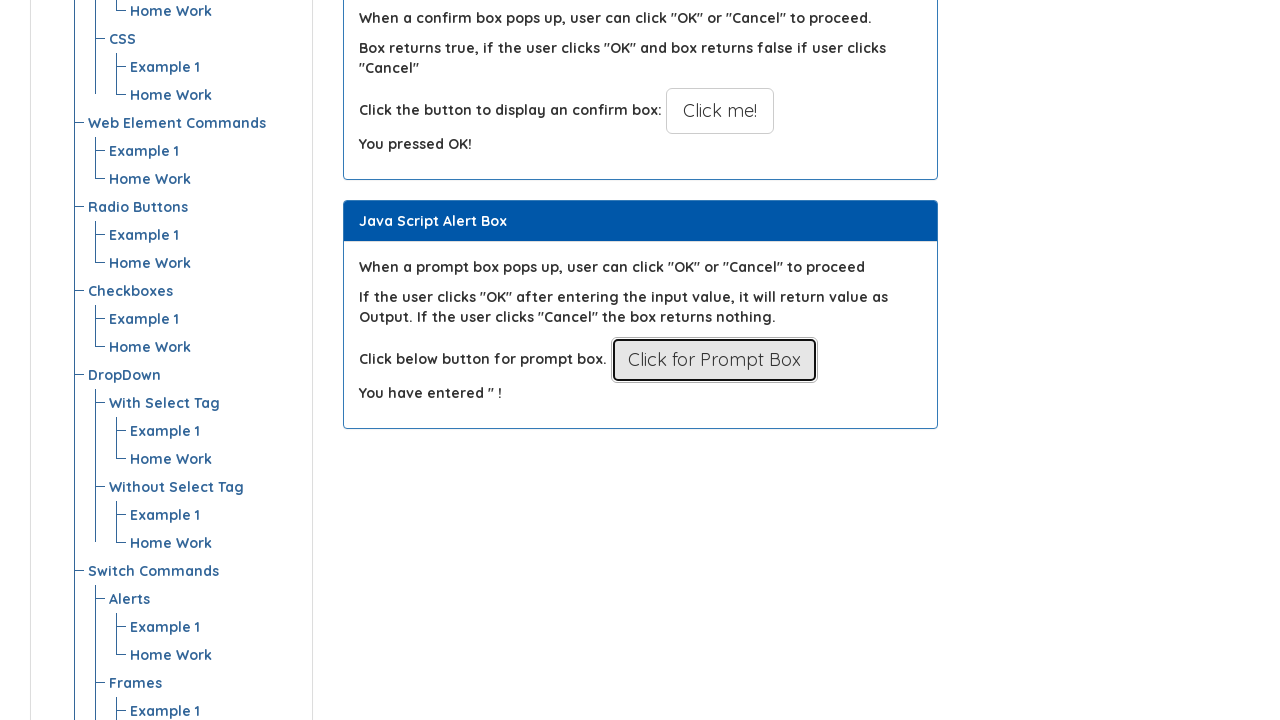

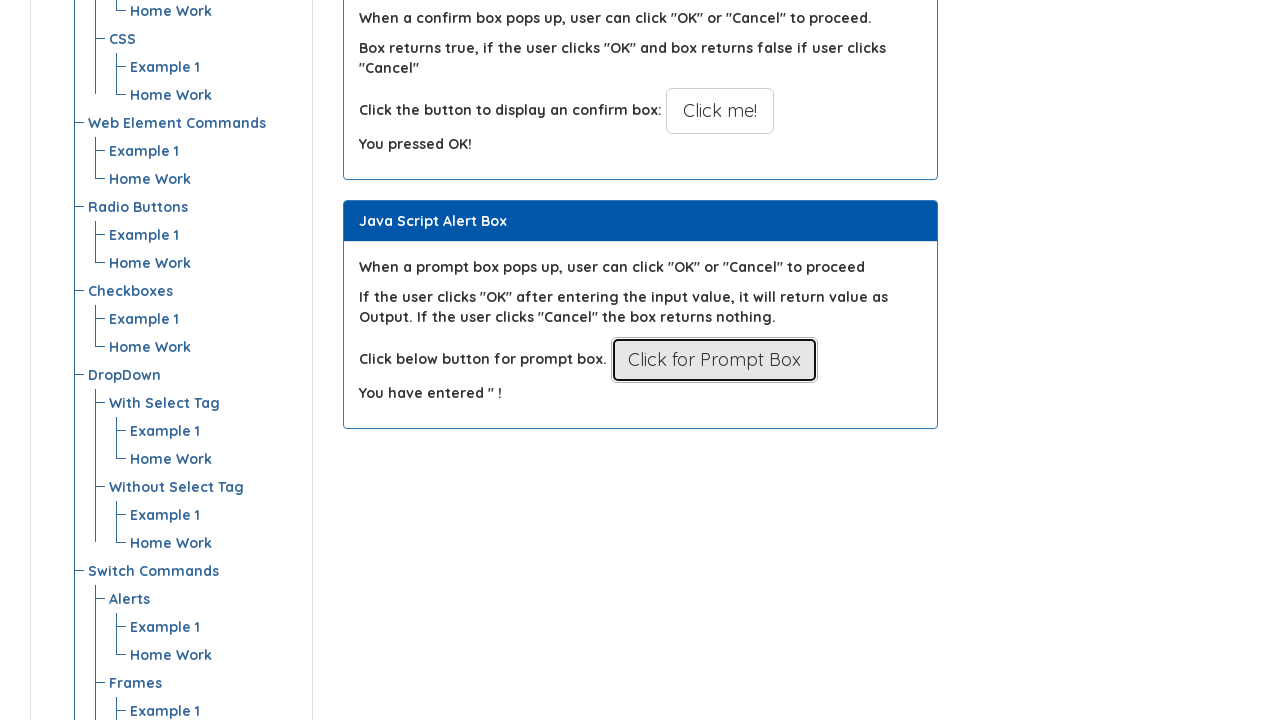